Tests drag and drop functionality on jQuery UI demo page by dragging an element from source to target position

Starting URL: https://jqueryui.com/droppable/

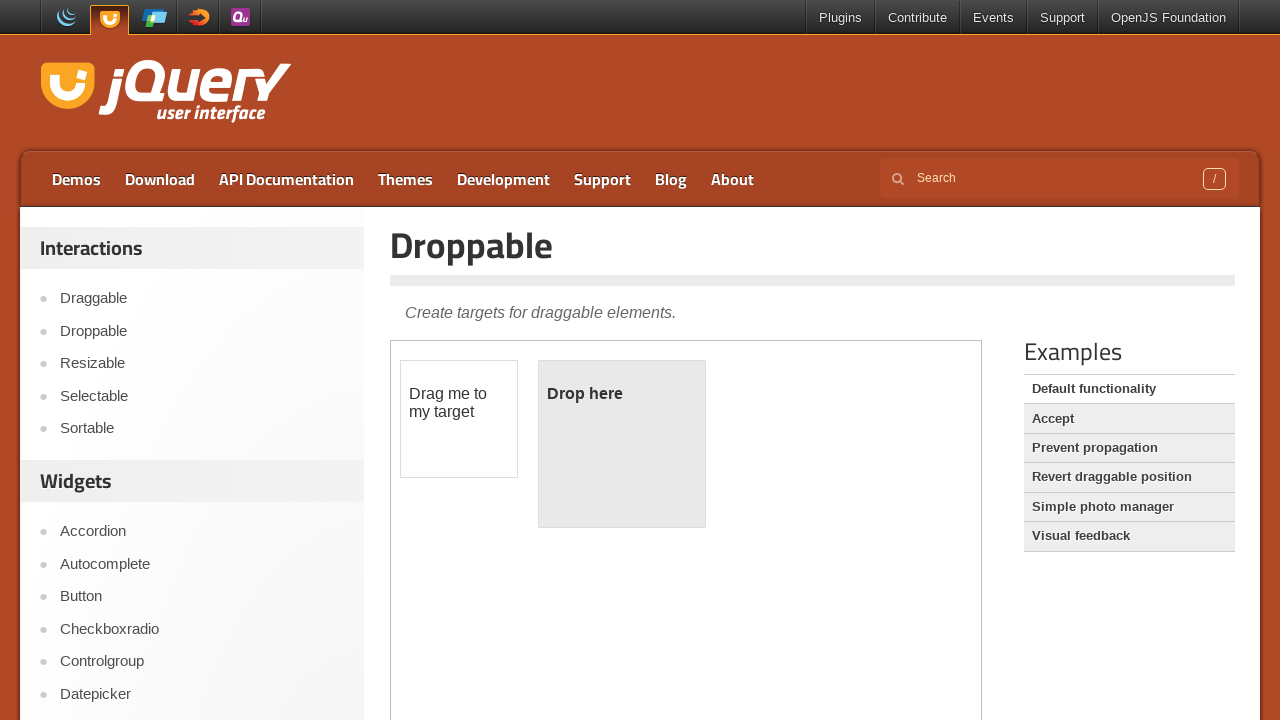

Located iframe containing drag/drop demo
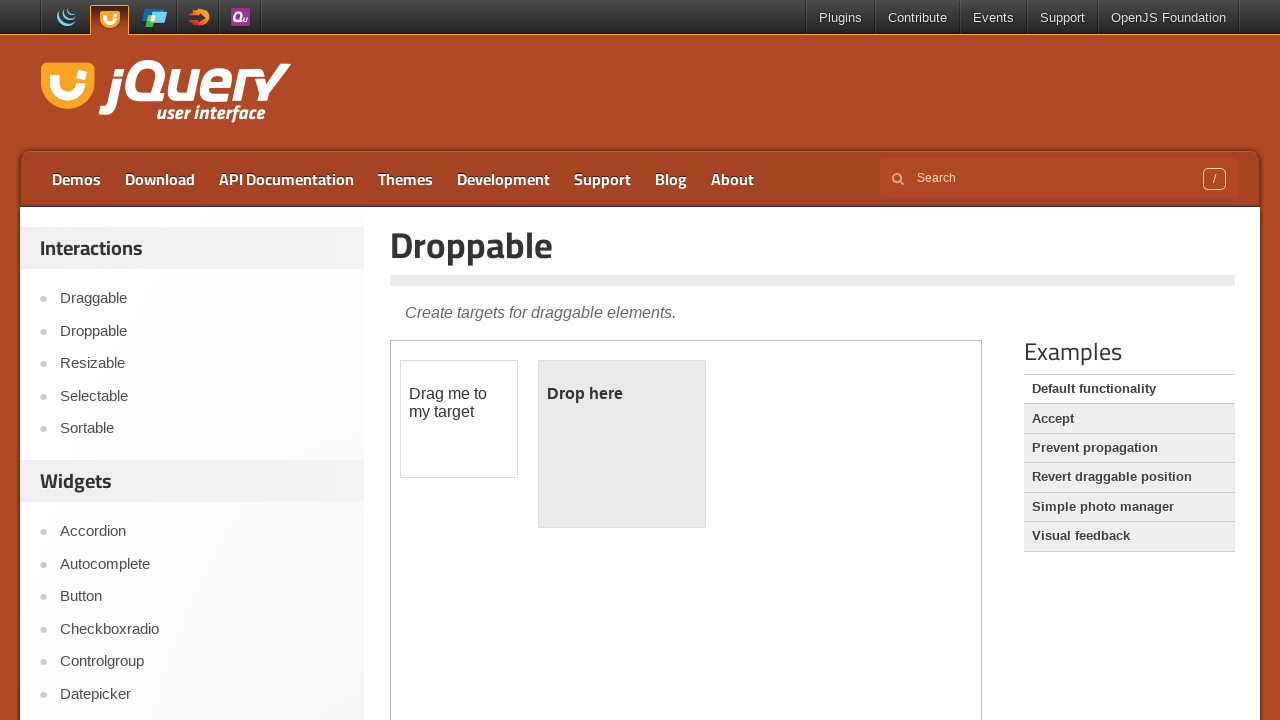

Located draggable source element
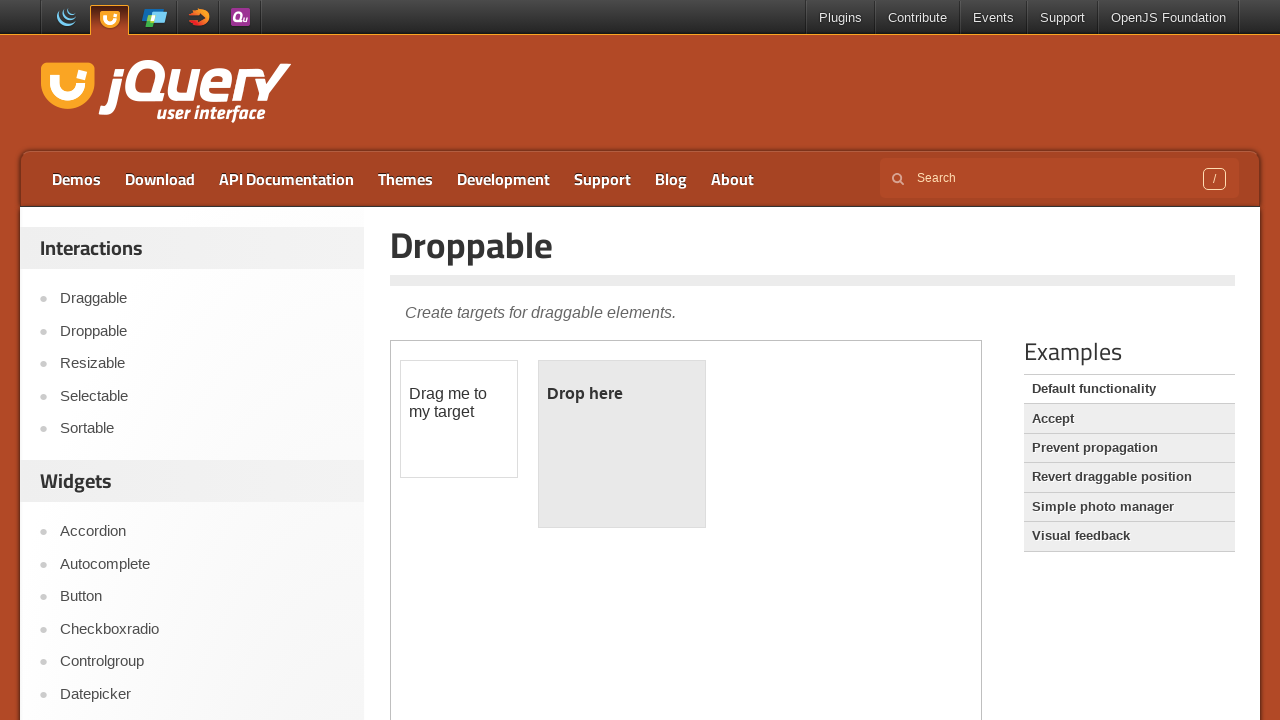

Located droppable target element
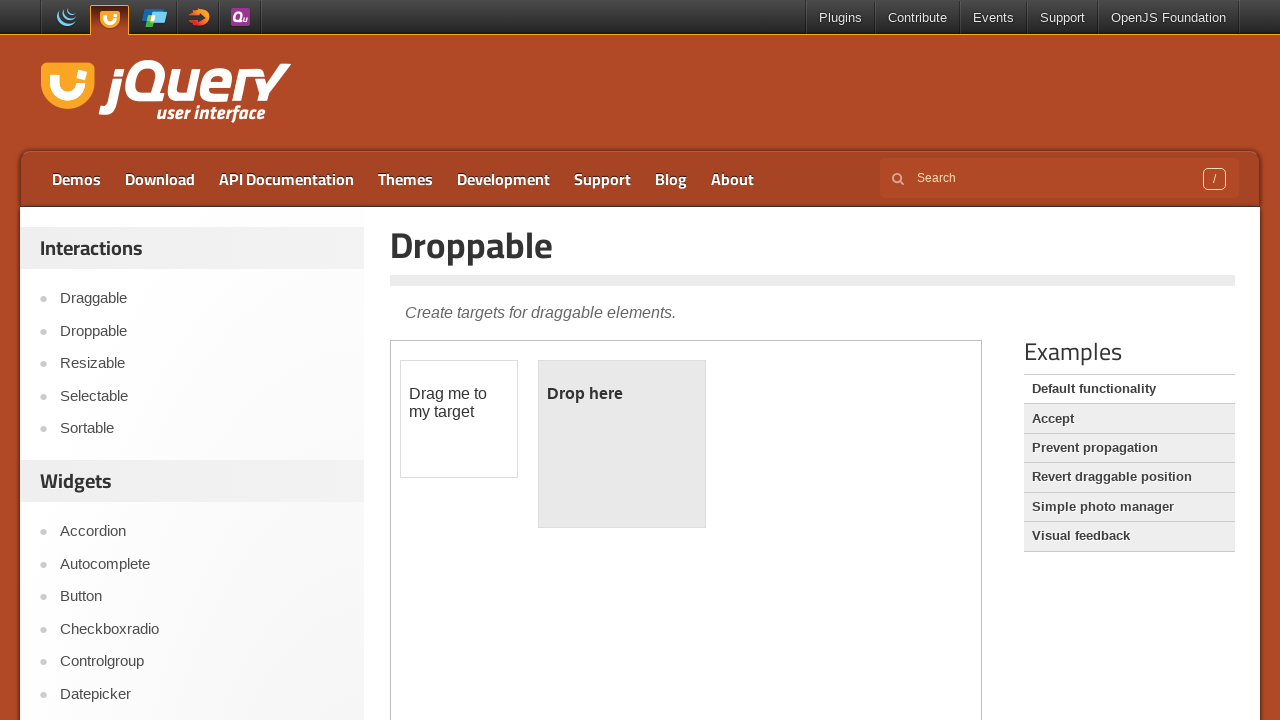

Dragged source element to target element at (622, 444)
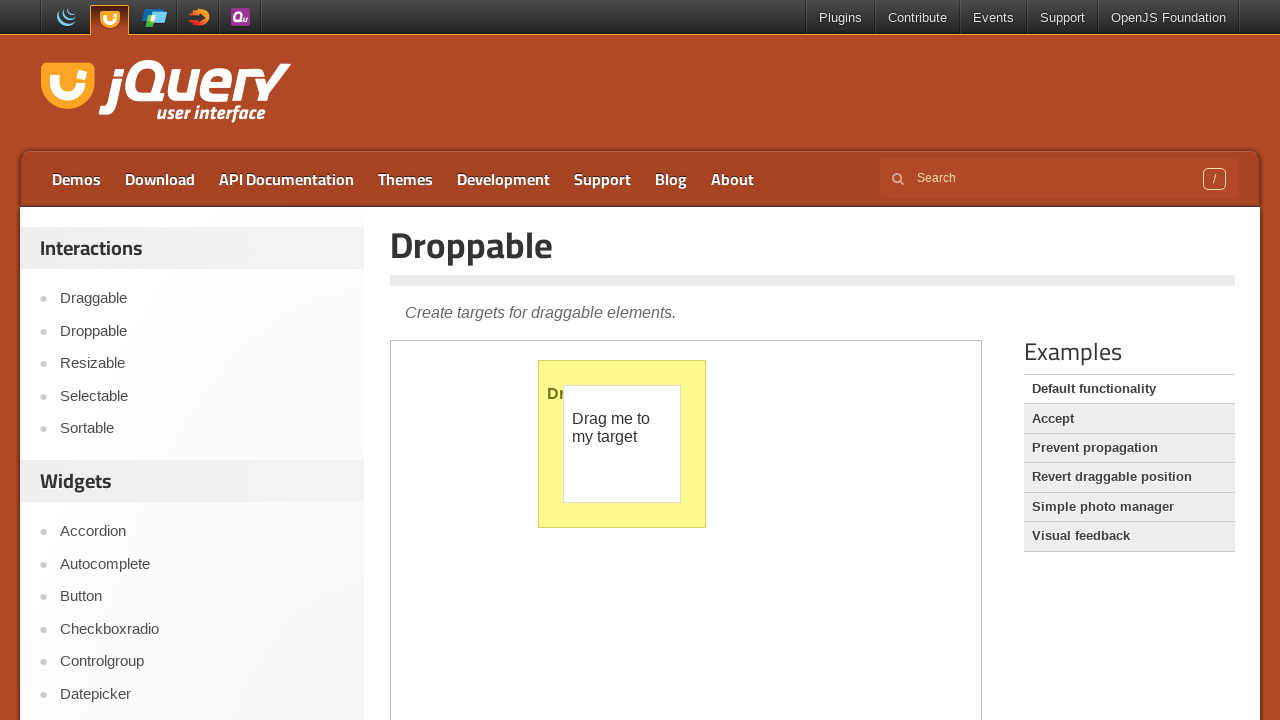

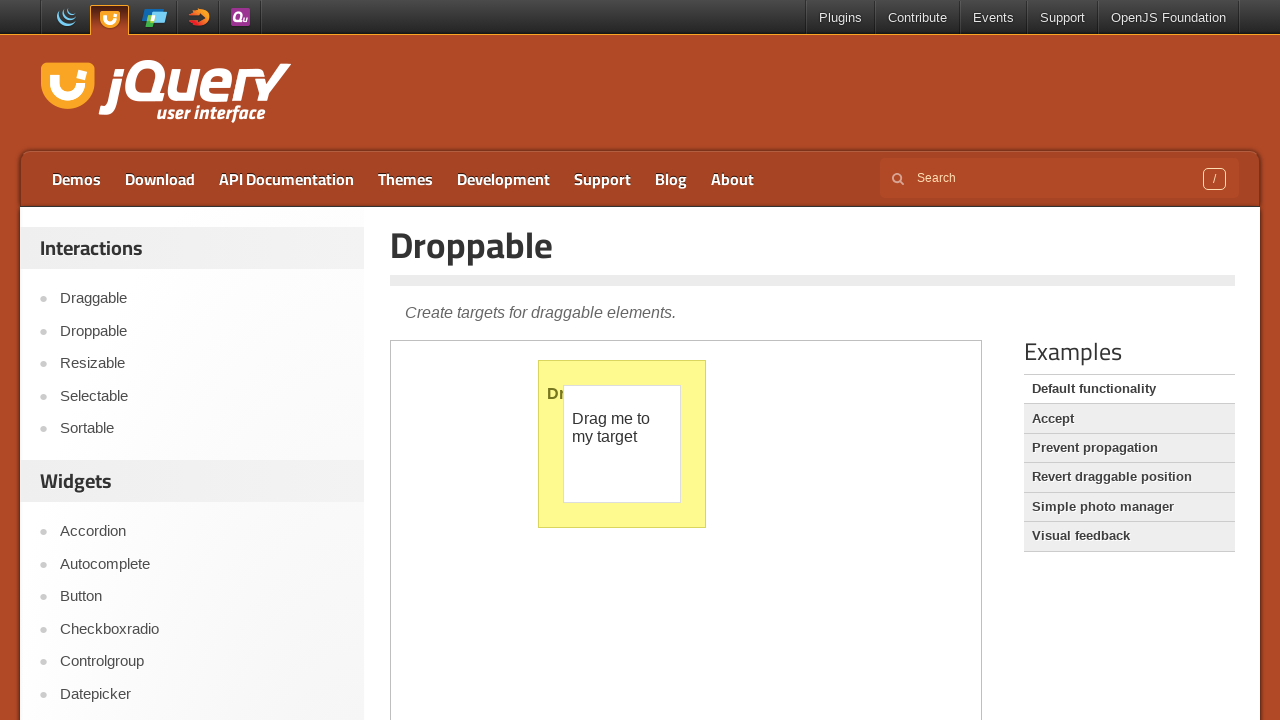